Tests basic browser navigation by going to a URL, then navigating forward, back, and refreshing the page

Starting URL: https://www.ultimateqa.com/automation

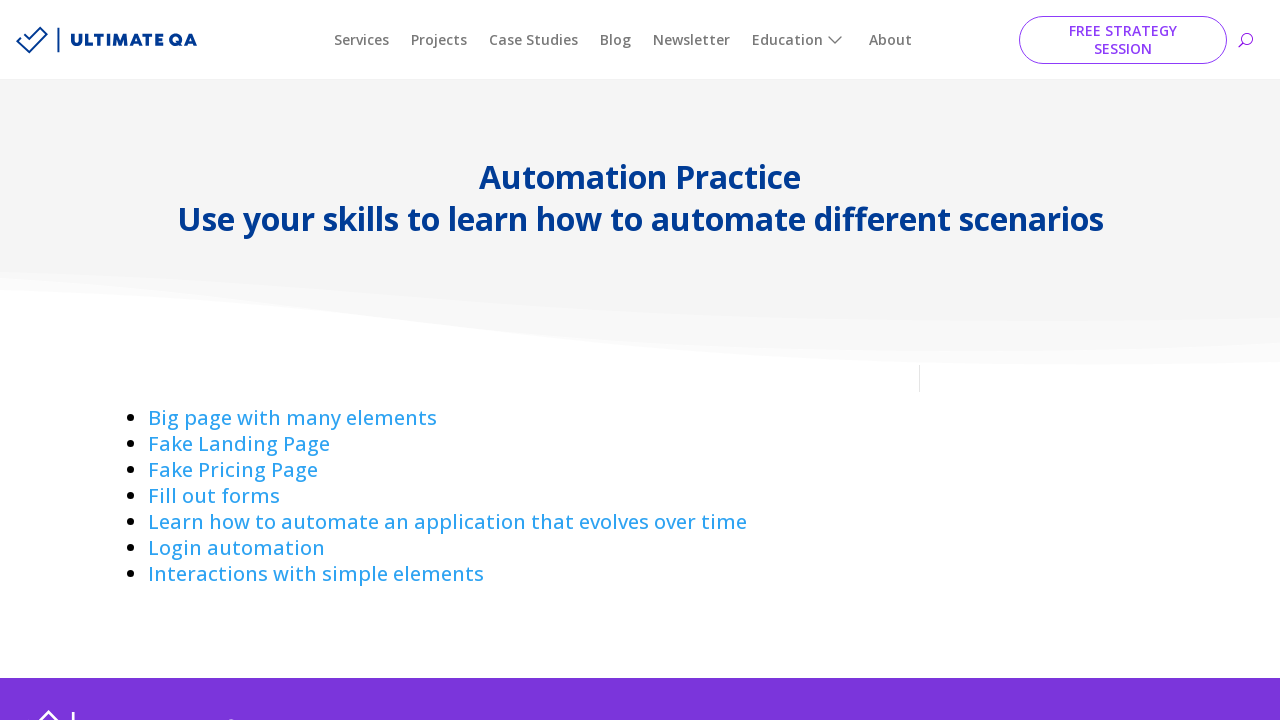

Navigated to https://www.ultimateqa.com/automation
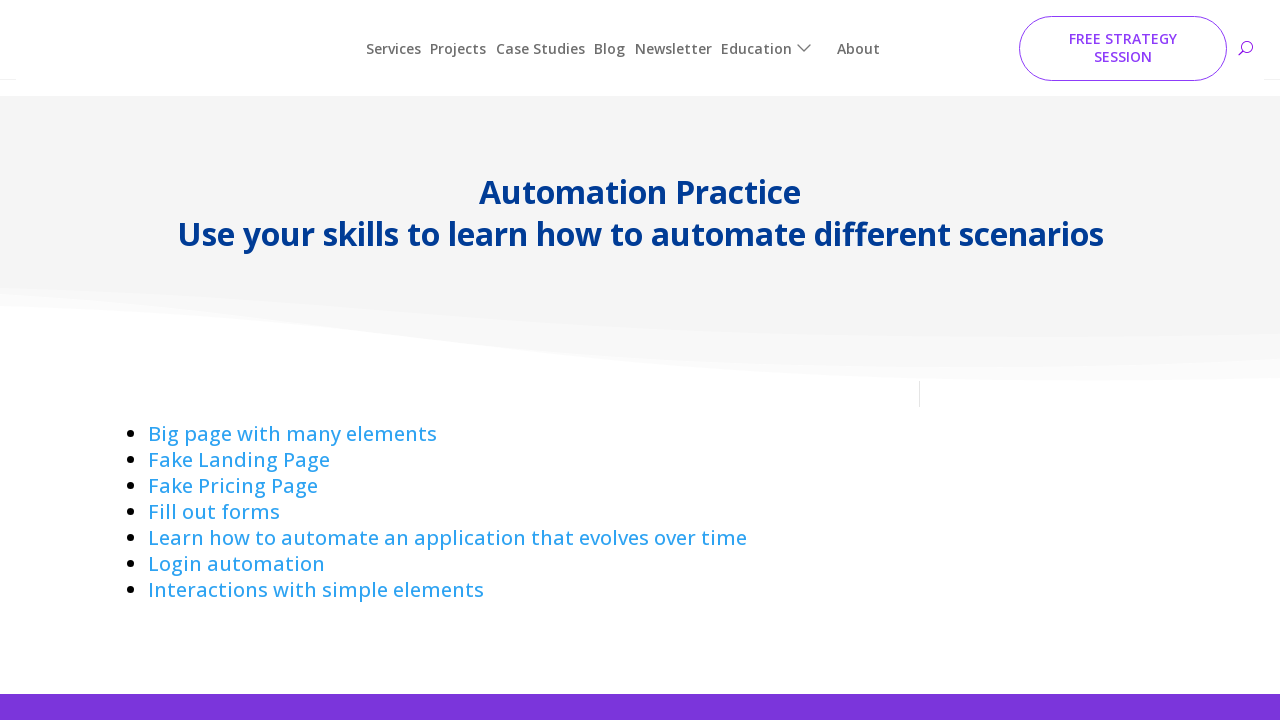

Attempted to navigate forward in browser history
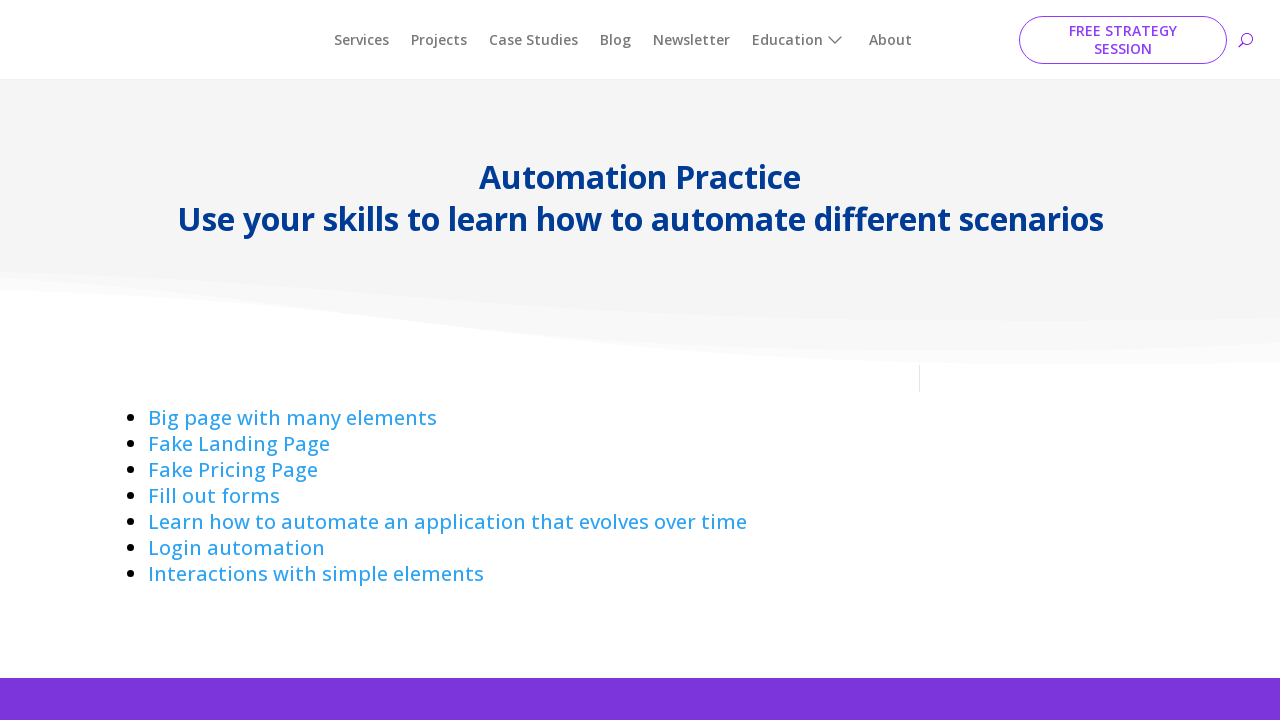

Navigated back in browser history
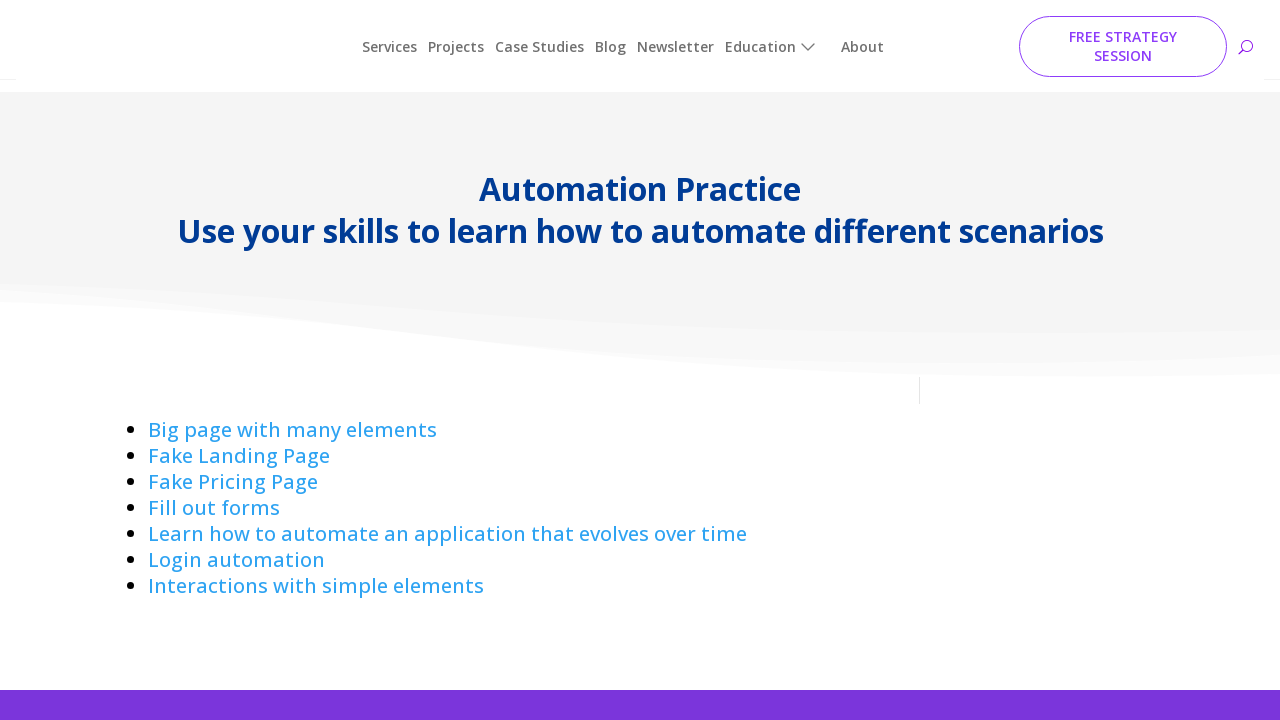

Refreshed the current page
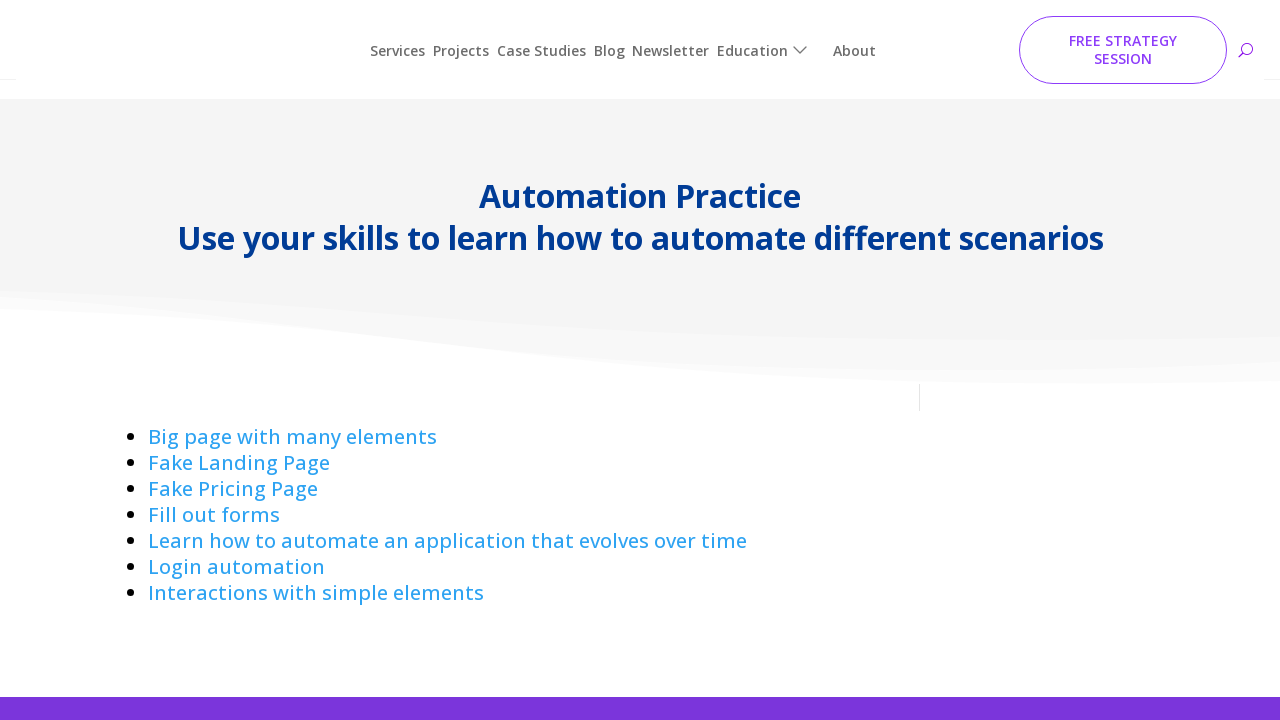

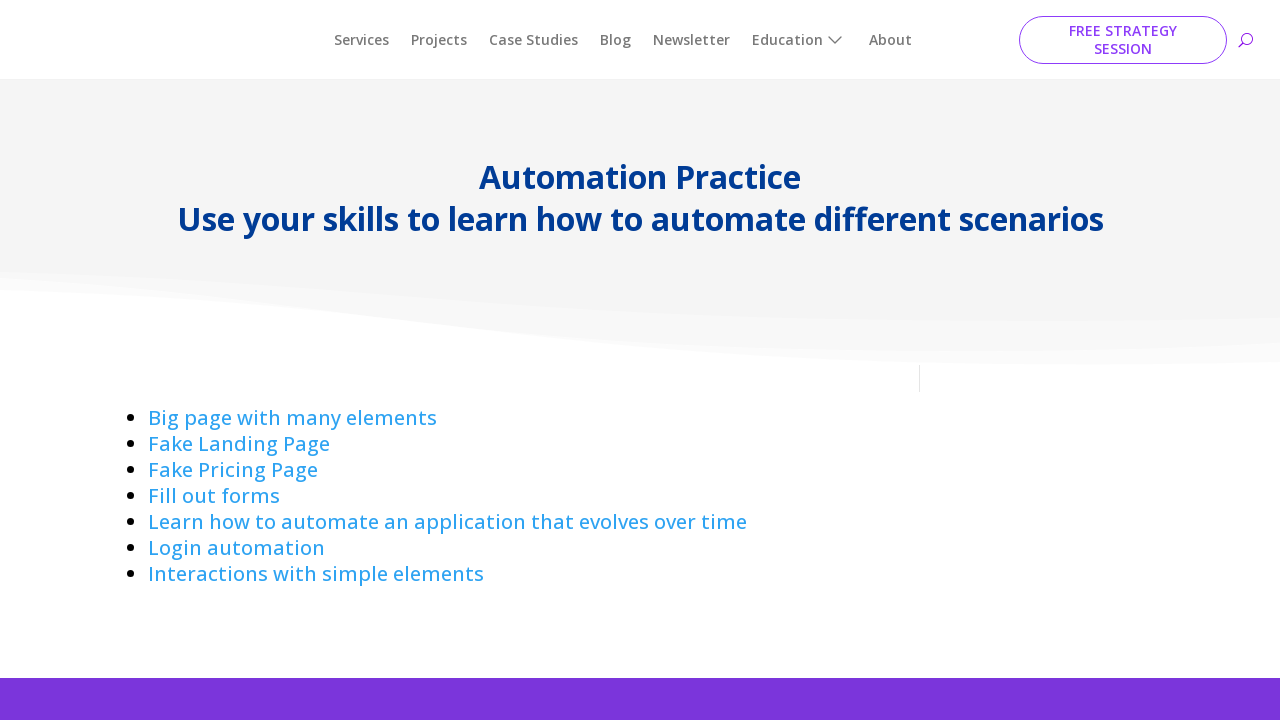